Tests that new todo items are appended to the bottom of the list by creating 3 items and verifying the count

Starting URL: https://demo.playwright.dev/todomvc

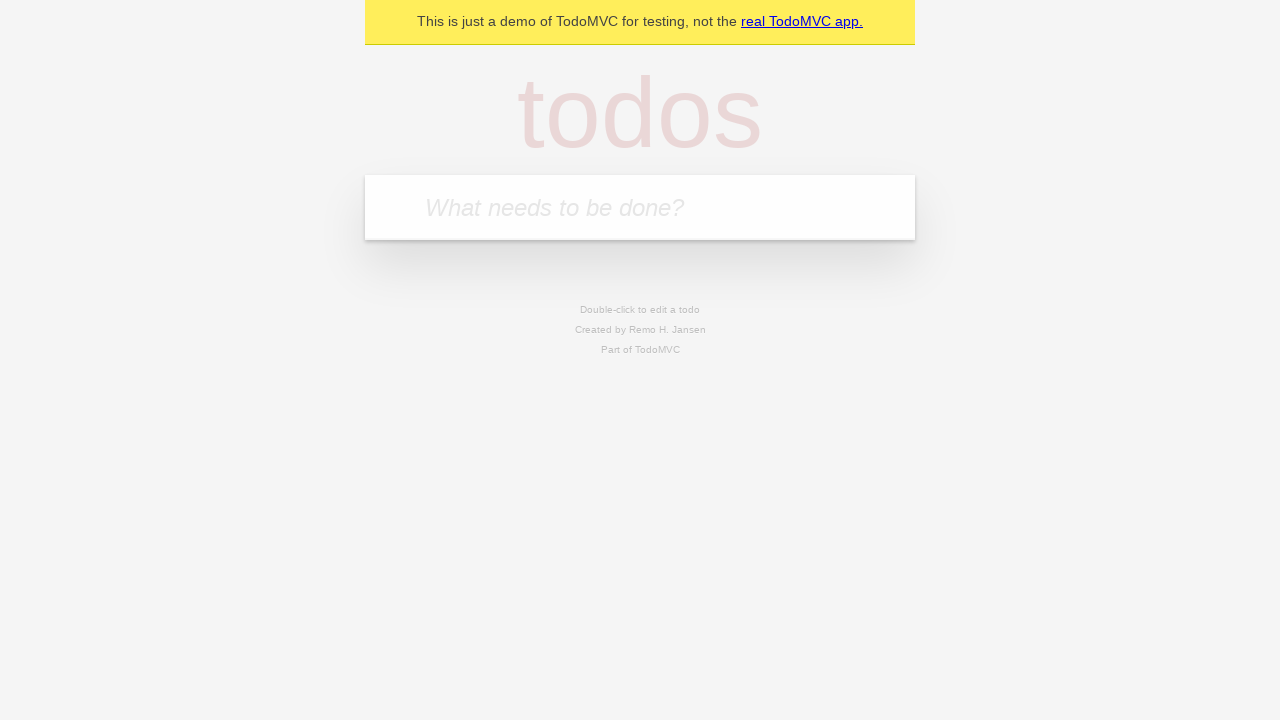

Filled todo input with 'buy some cheese' on internal:attr=[placeholder="What needs to be done?"i]
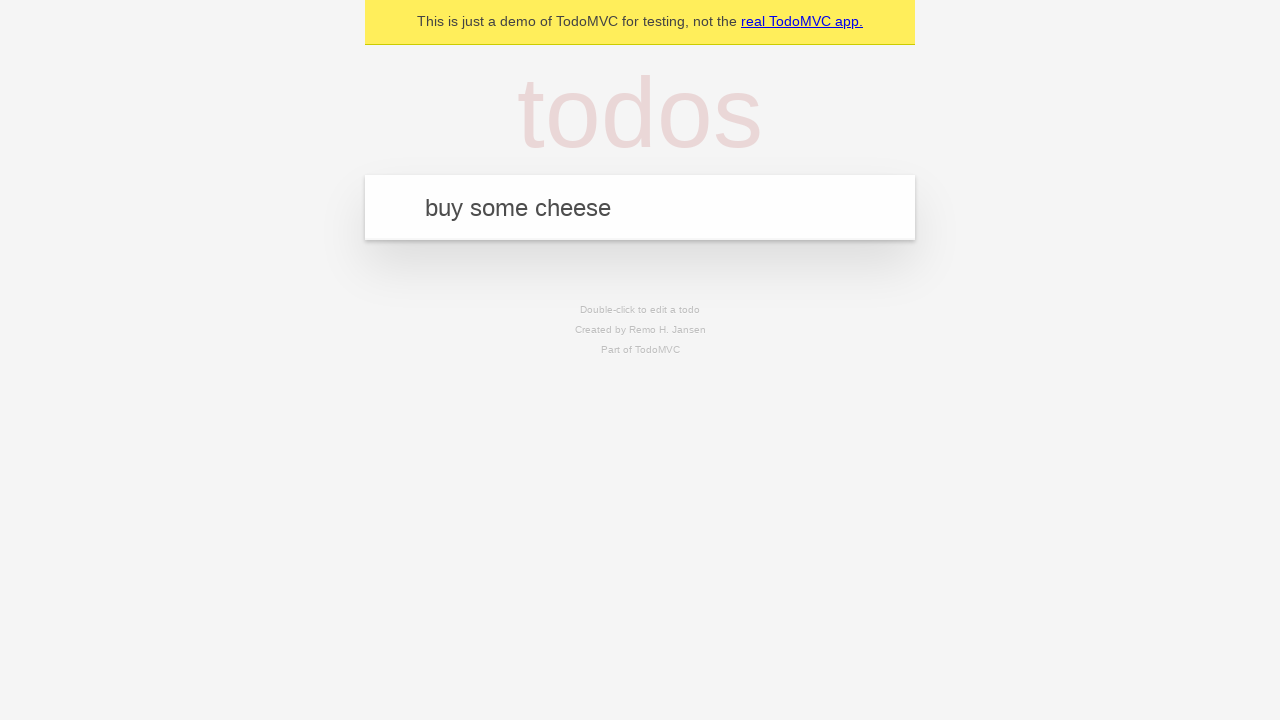

Pressed Enter to create first todo item on internal:attr=[placeholder="What needs to be done?"i]
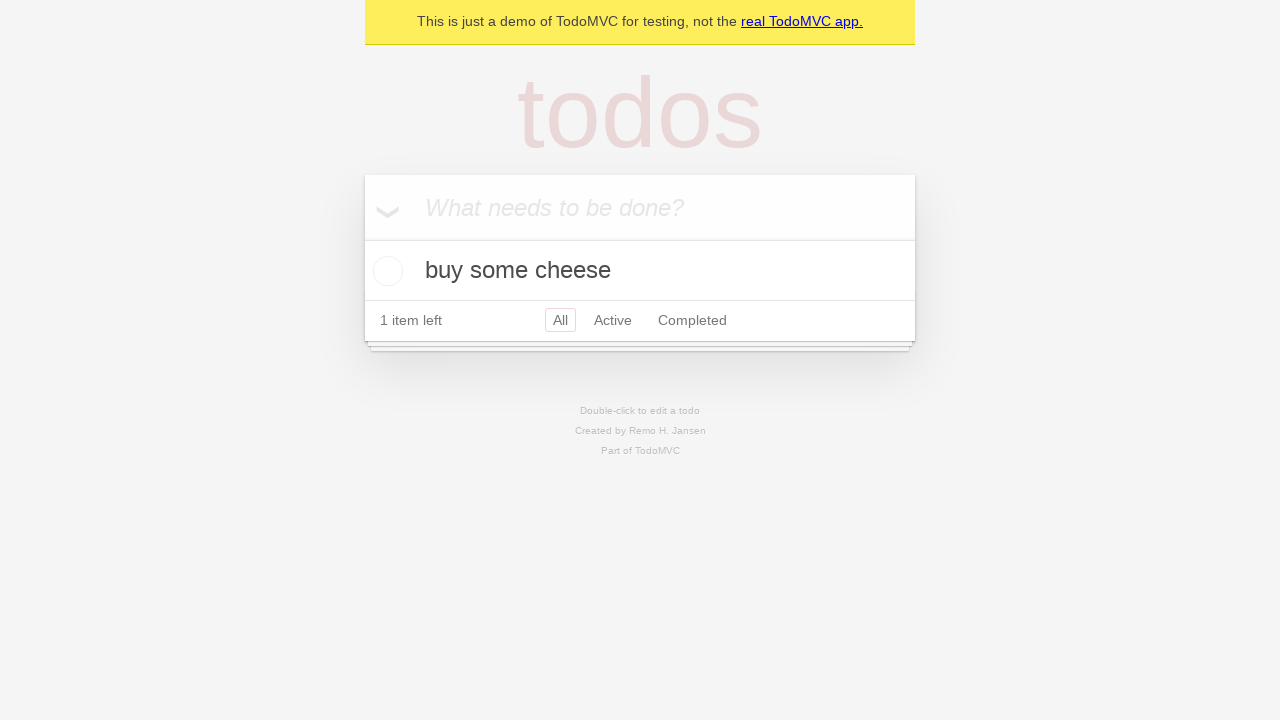

Filled todo input with 'feed the cat' on internal:attr=[placeholder="What needs to be done?"i]
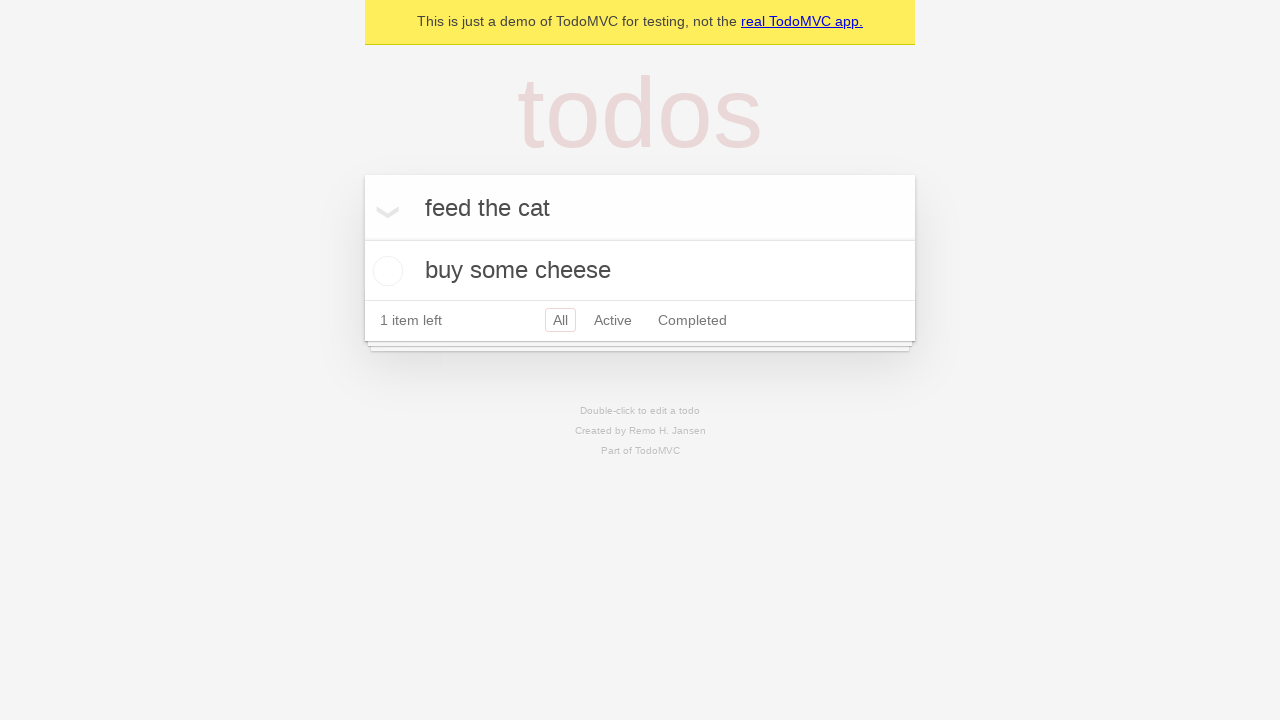

Pressed Enter to create second todo item on internal:attr=[placeholder="What needs to be done?"i]
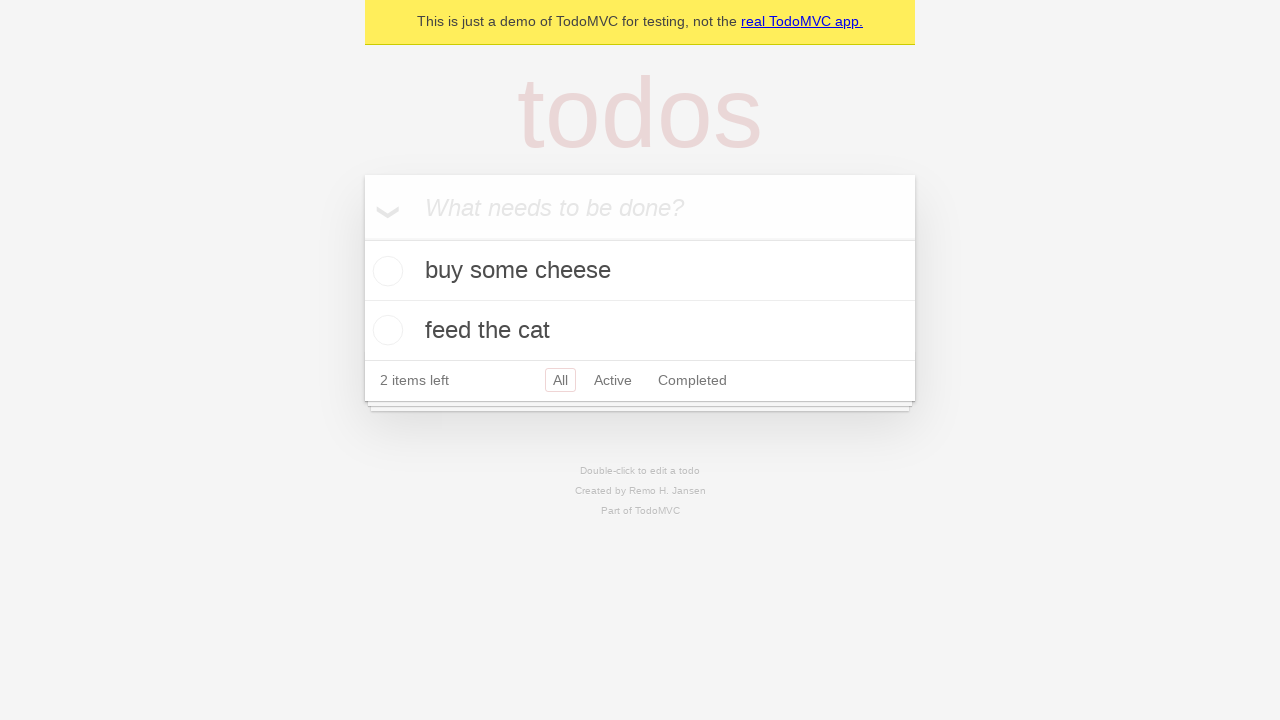

Filled todo input with 'book a doctors appointment' on internal:attr=[placeholder="What needs to be done?"i]
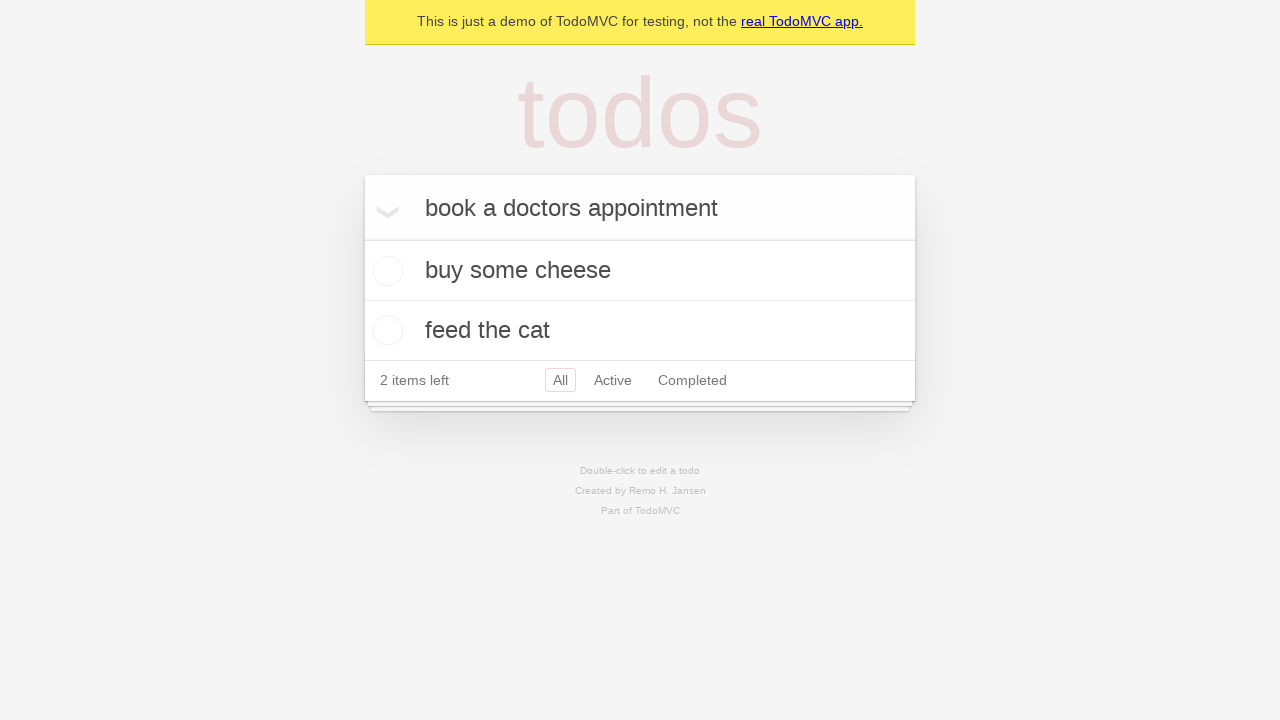

Pressed Enter to create third todo item on internal:attr=[placeholder="What needs to be done?"i]
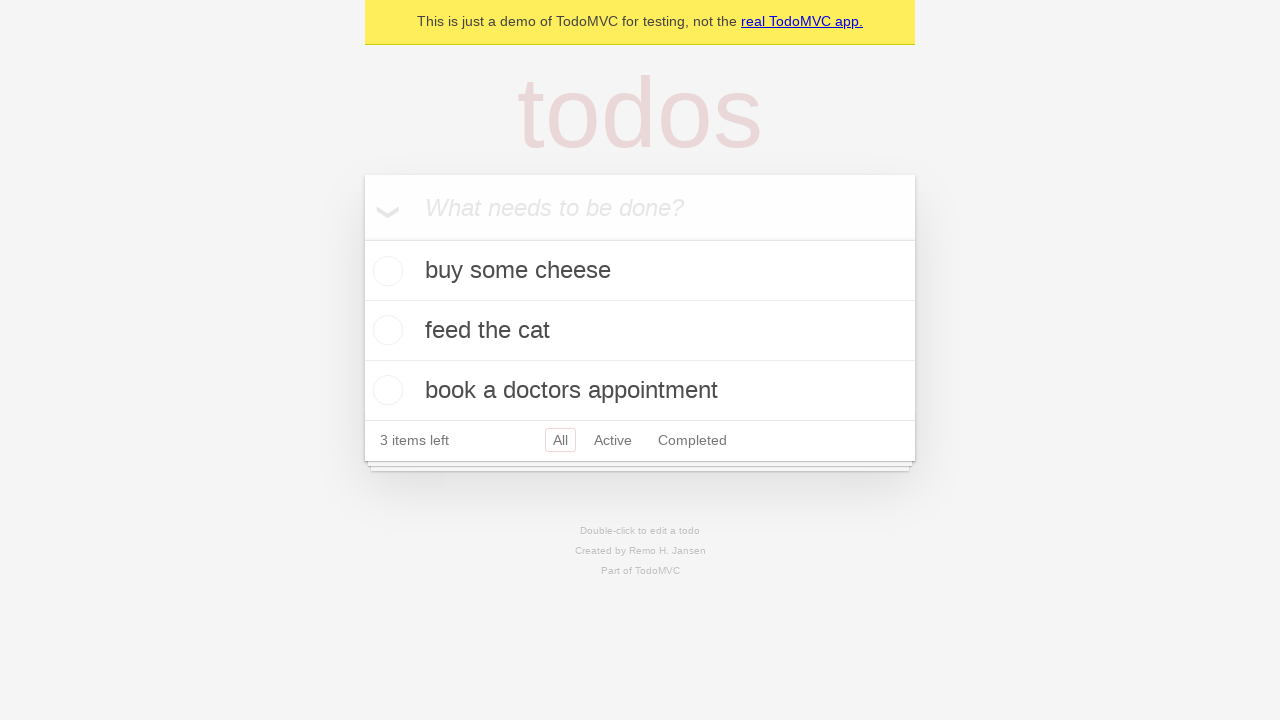

Waited for todo count element to be visible
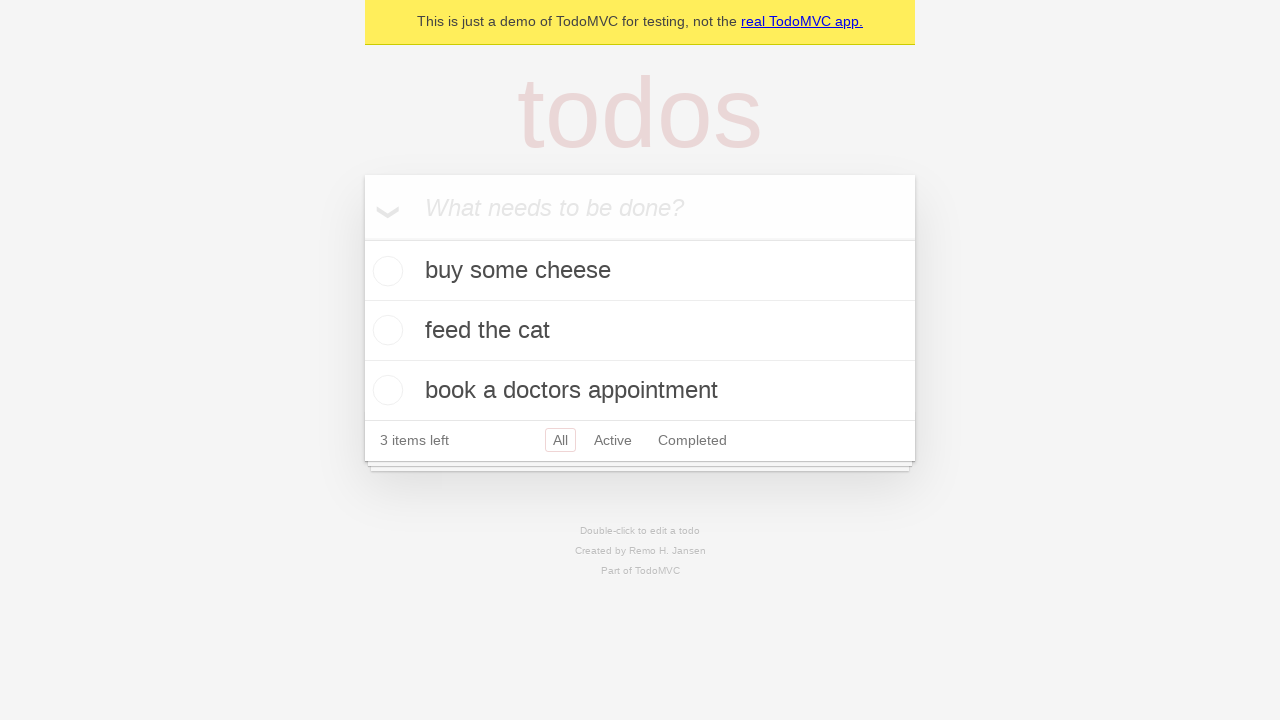

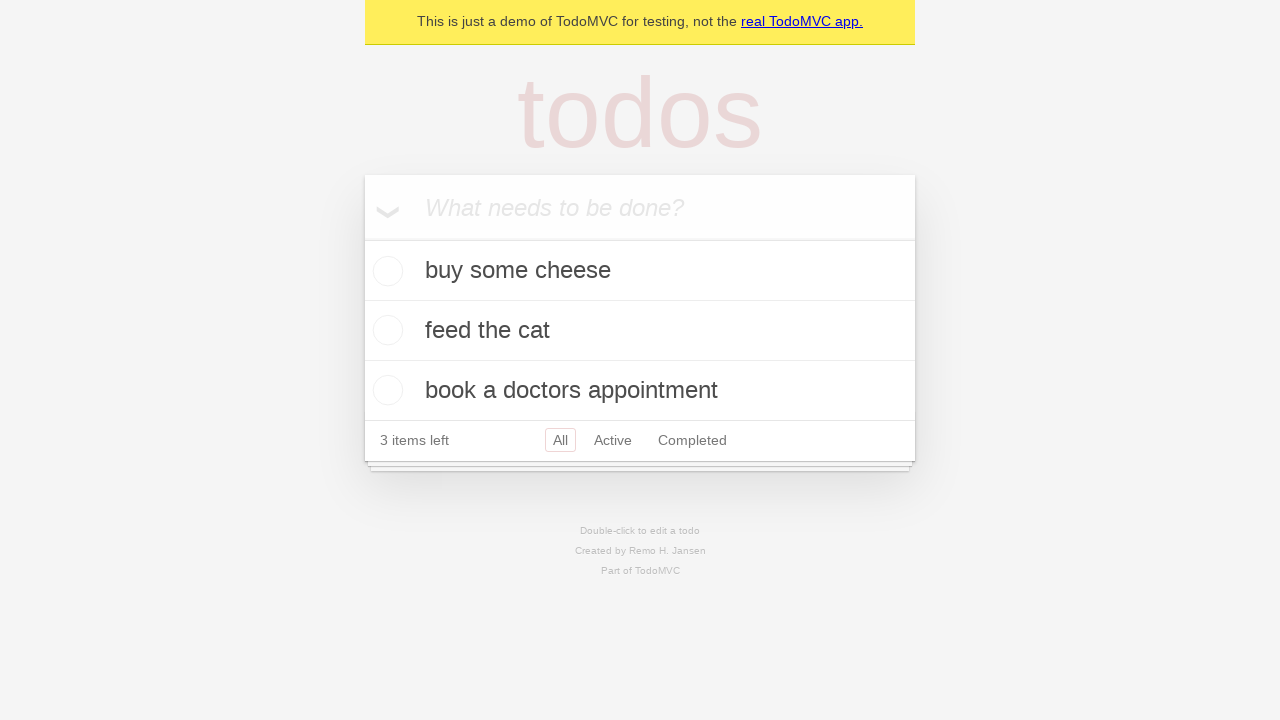